Tests navigation to the registration page by clicking the registration button and verifying the URL changes to the registration page.

Starting URL: https://qa.koel.app

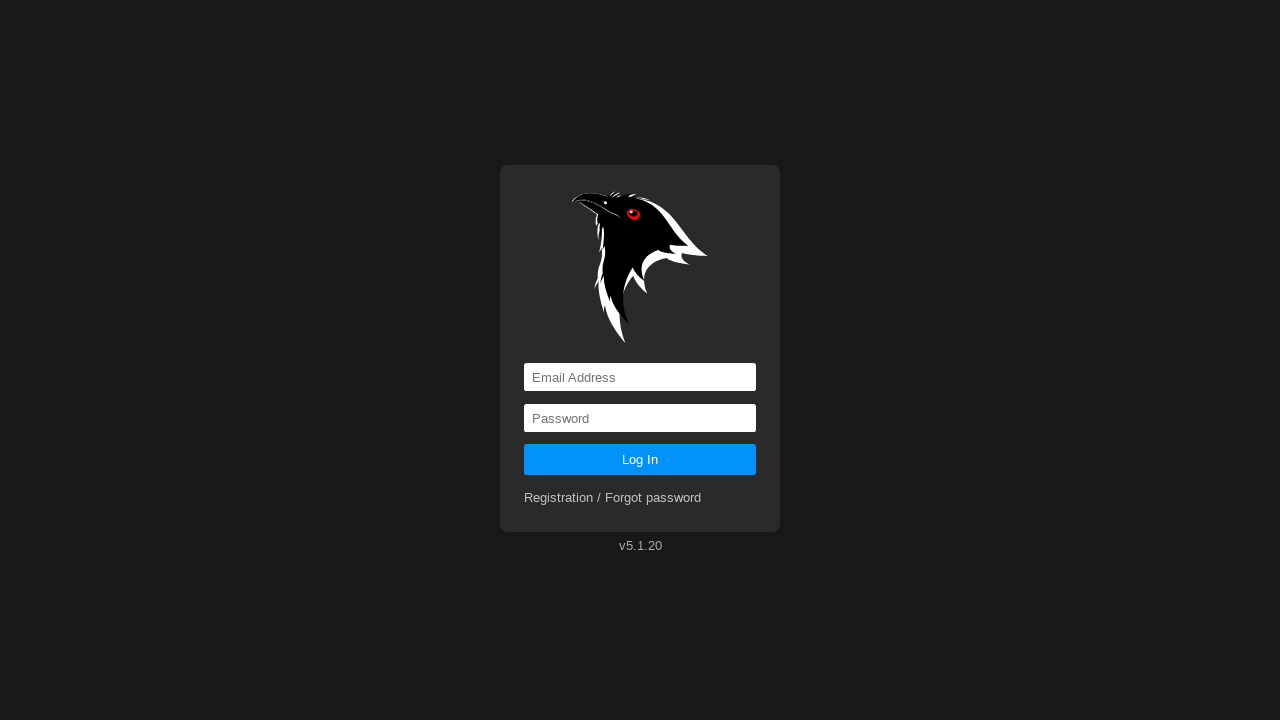

Clicked registration button/link at (613, 498) on a[href='registration']
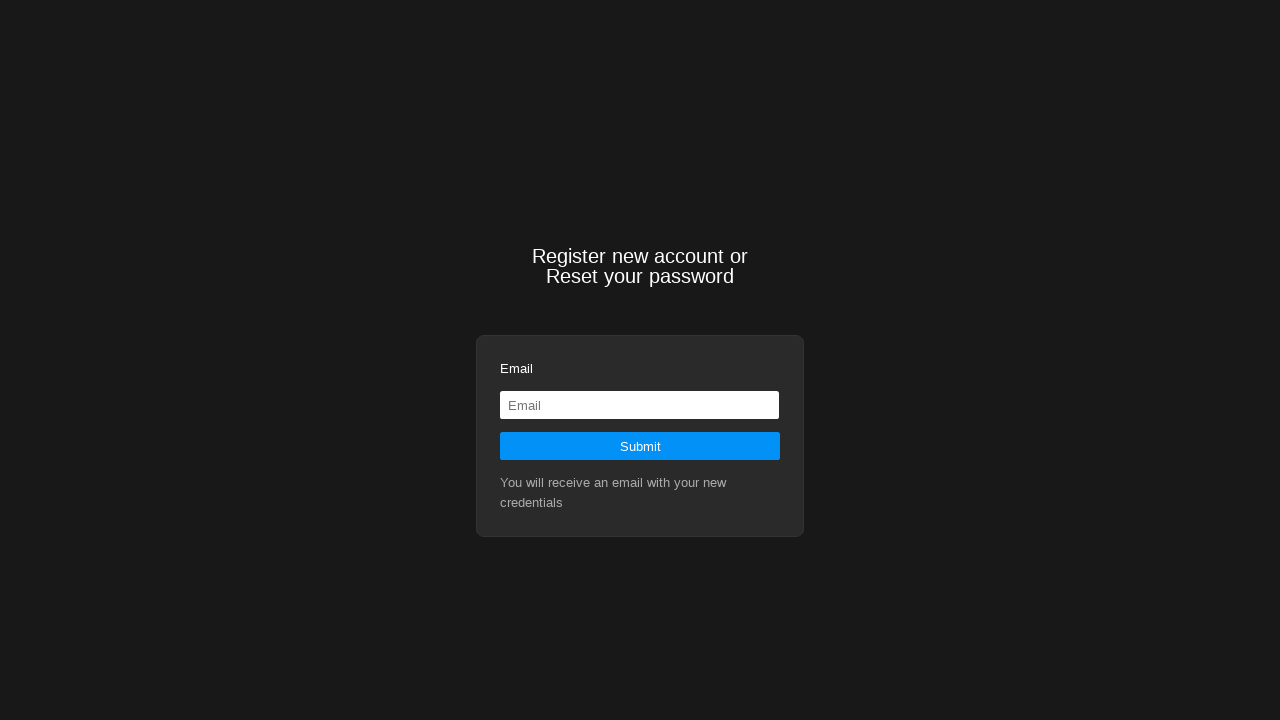

Waited for navigation to registration page
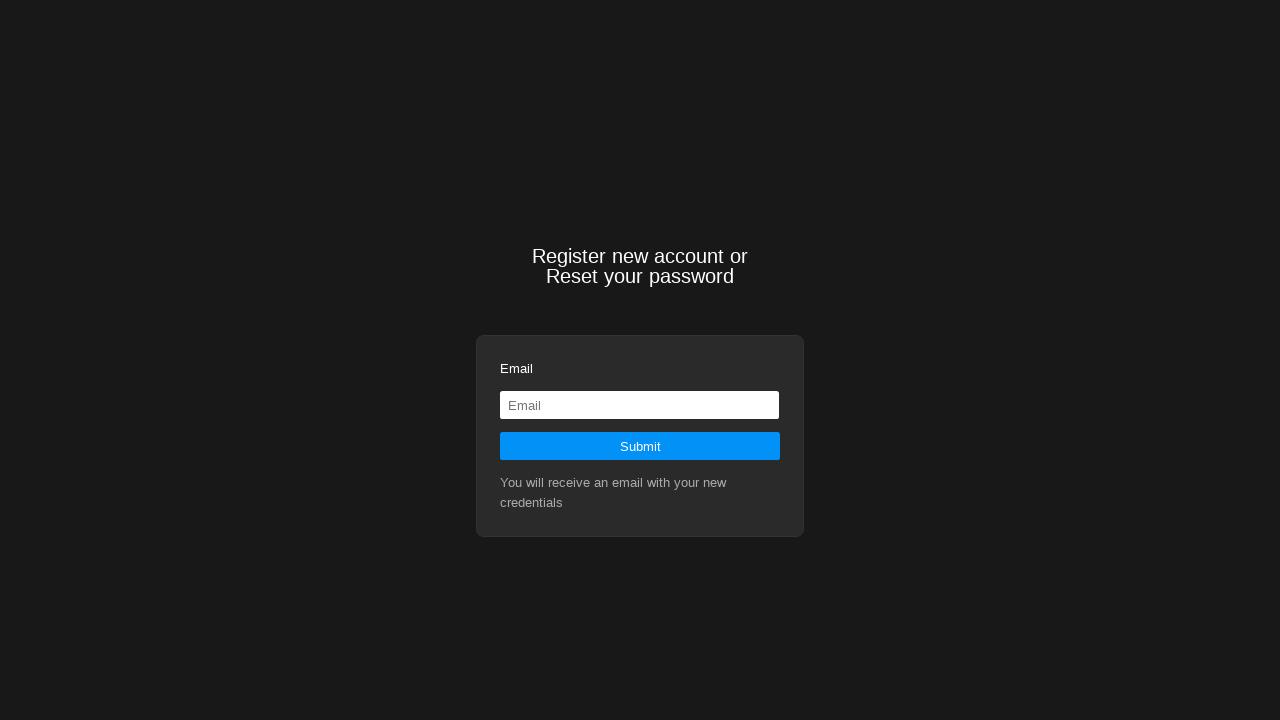

Verified URL contains 'registration'
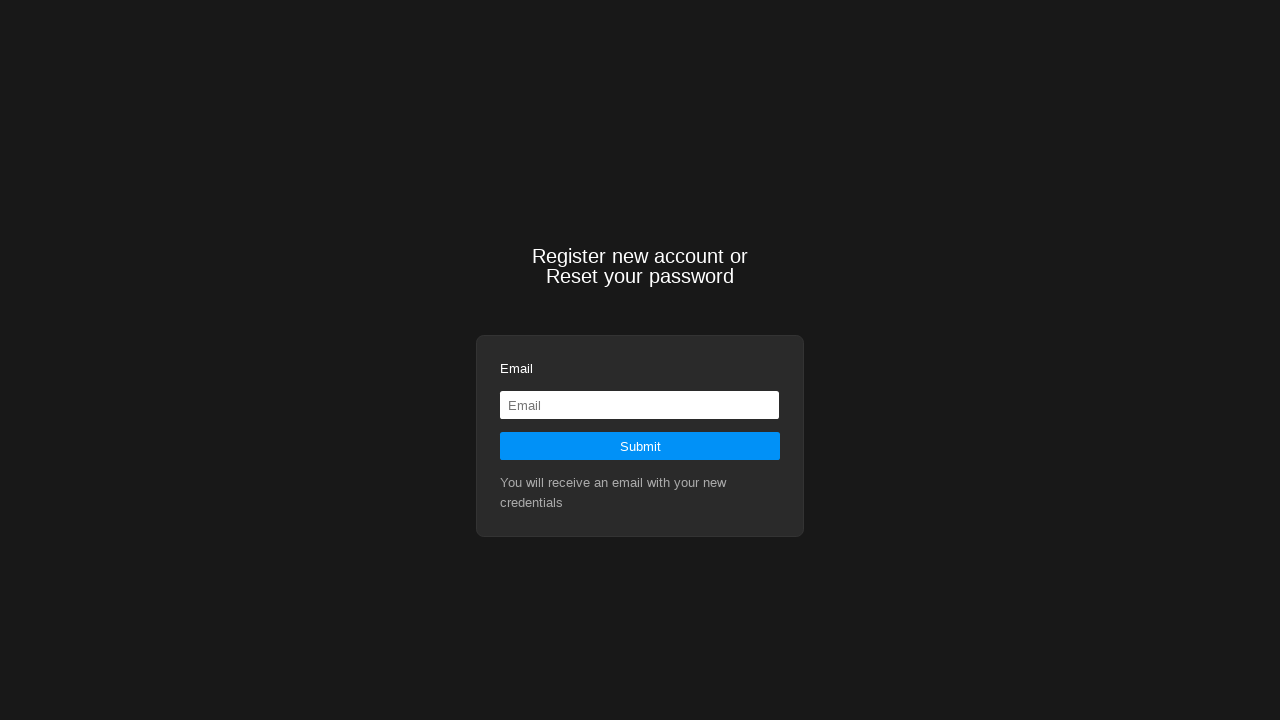

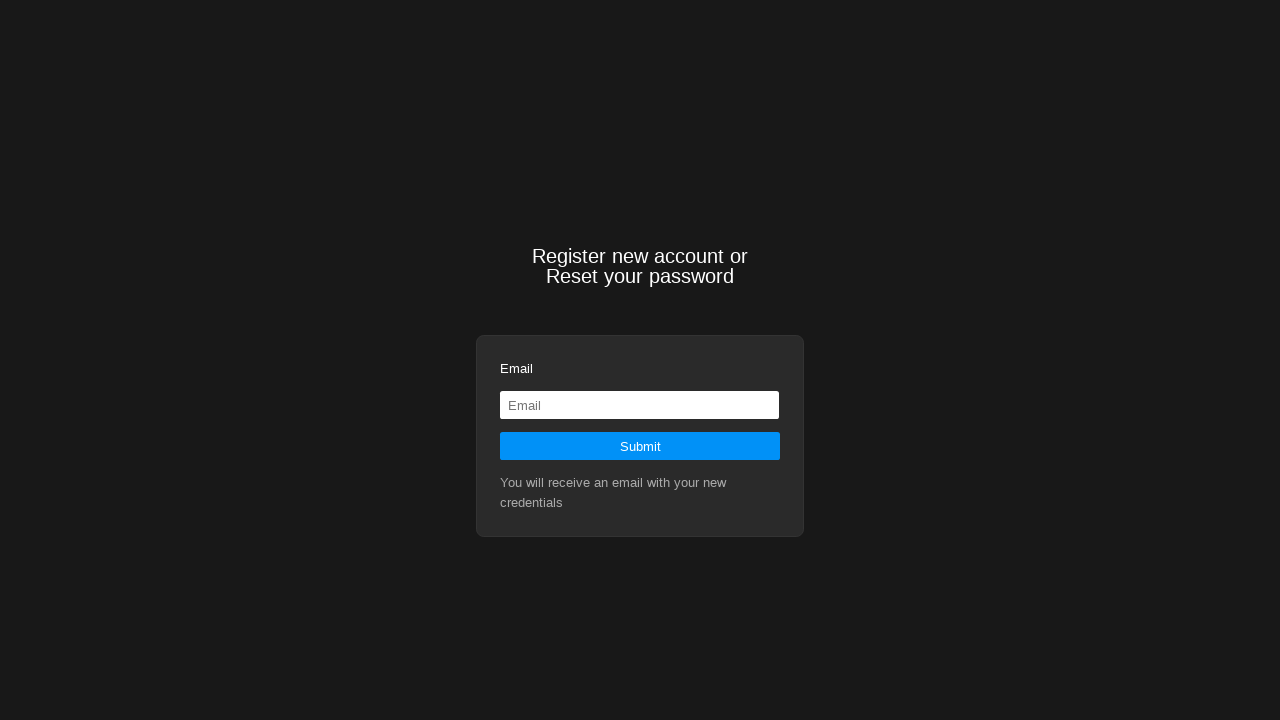